Tests displaying jQuery Growl notifications on a page by injecting jQuery and jQuery Growl libraries via JavaScript, then triggering notification messages.

Starting URL: http://the-internet.herokuapp.com

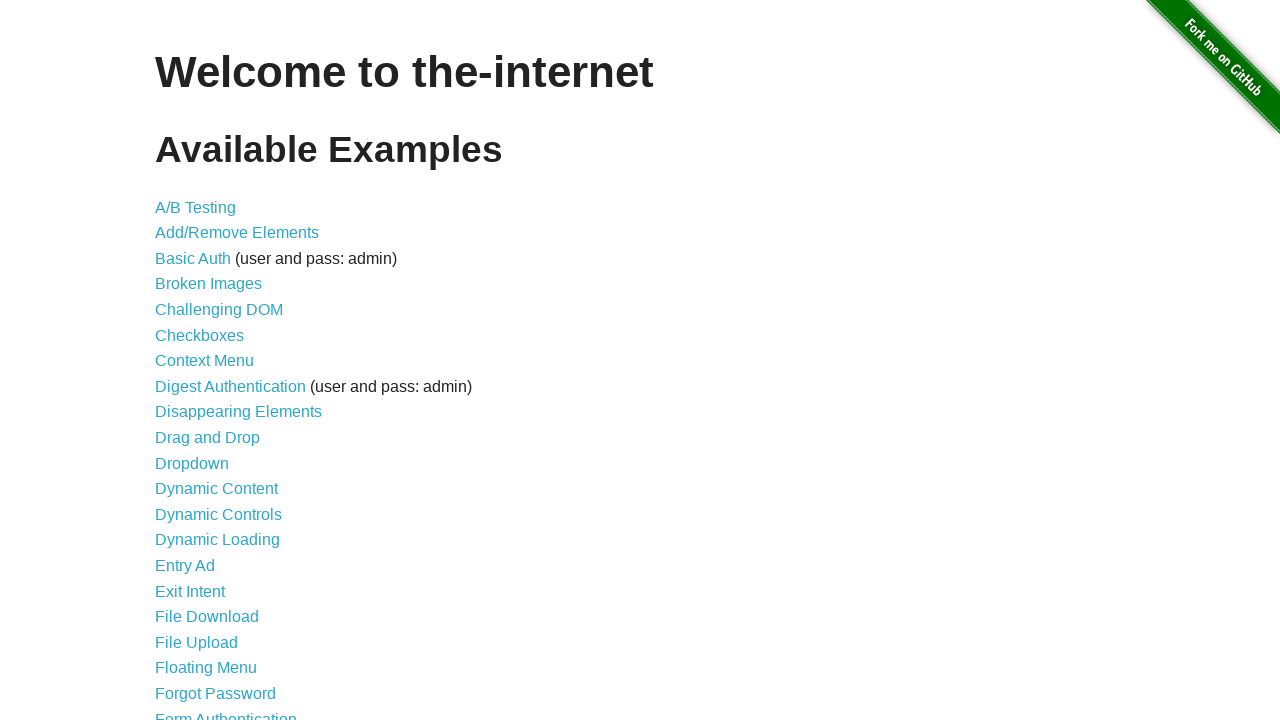

Navigated to the-internet.herokuapp.com
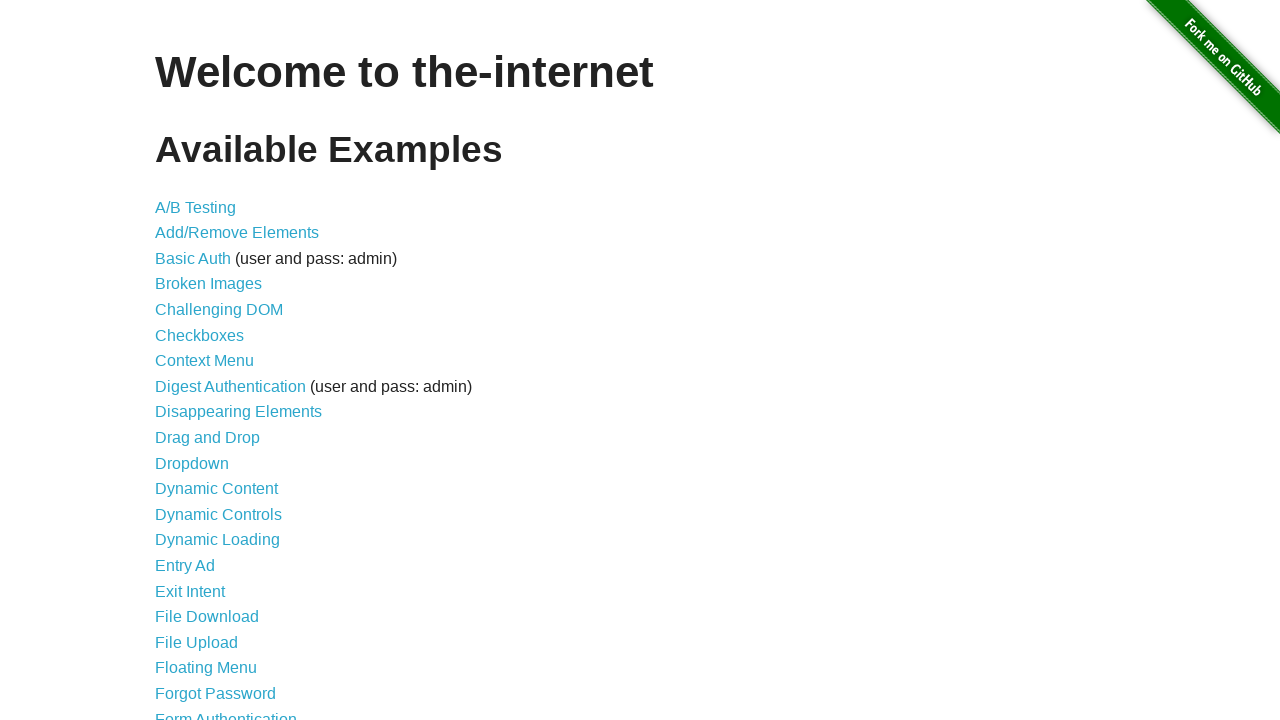

Injected jQuery library into page
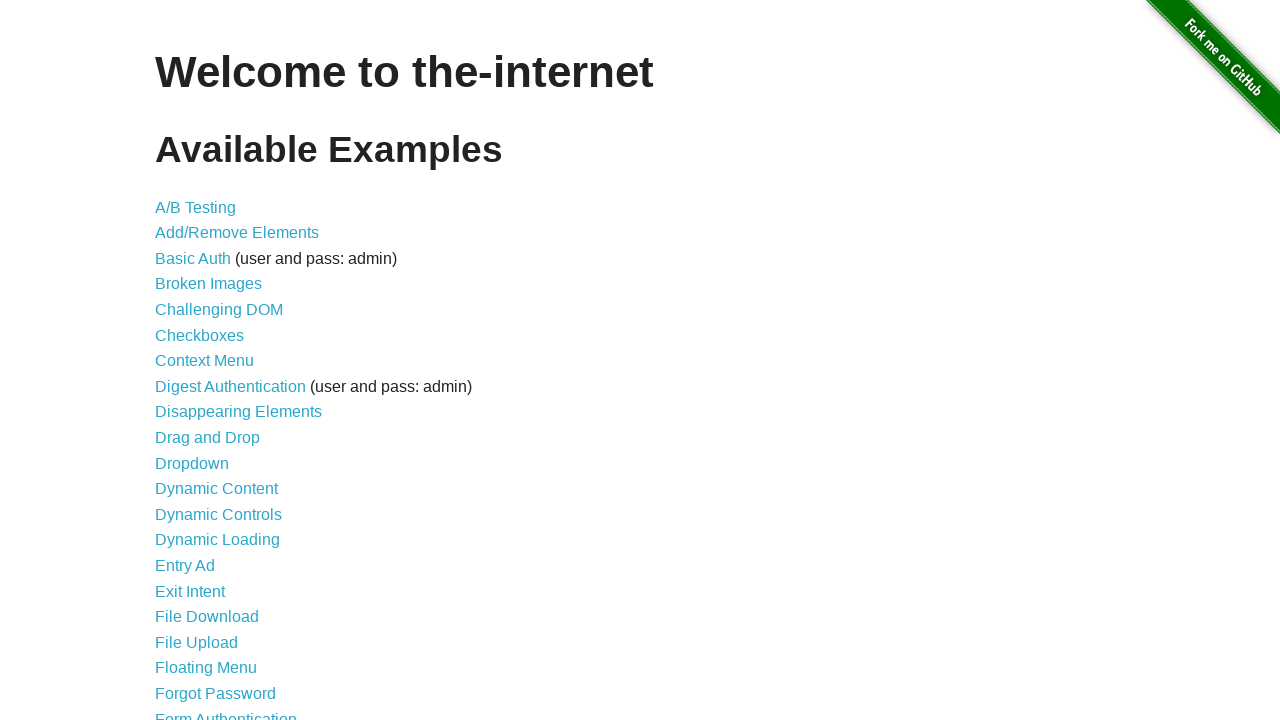

jQuery library loaded successfully
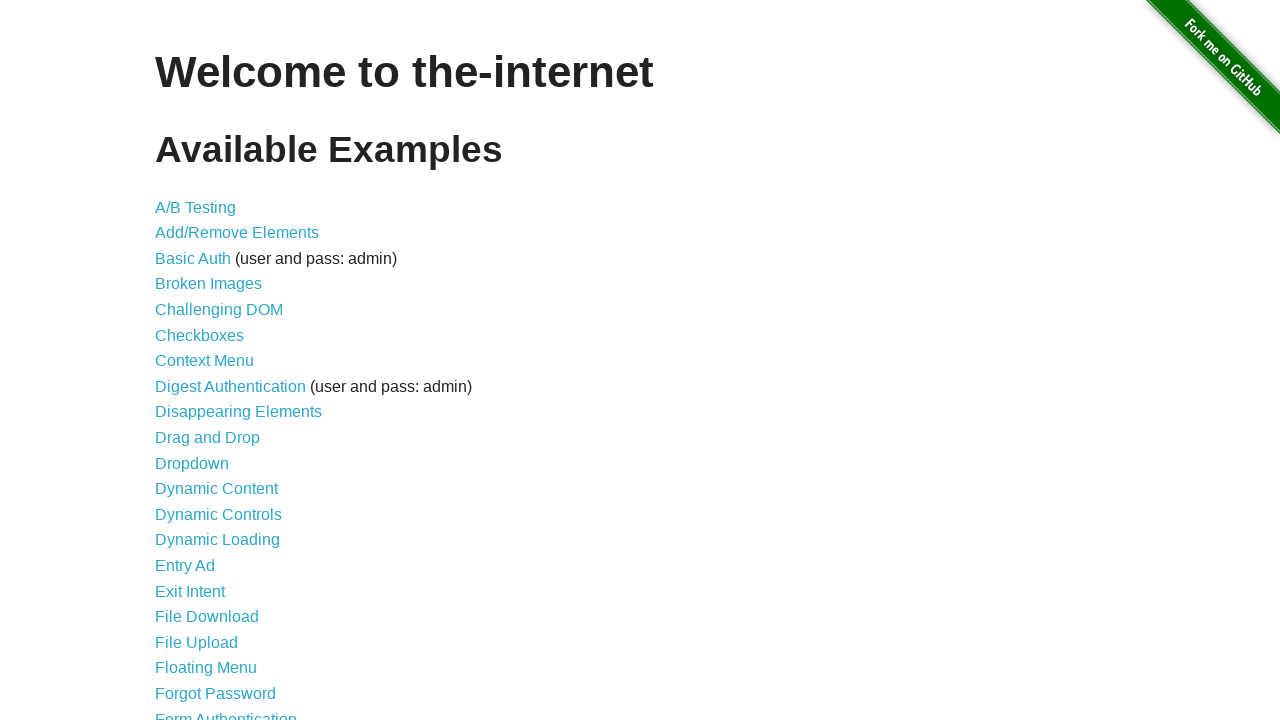

Injected jQuery Growl library
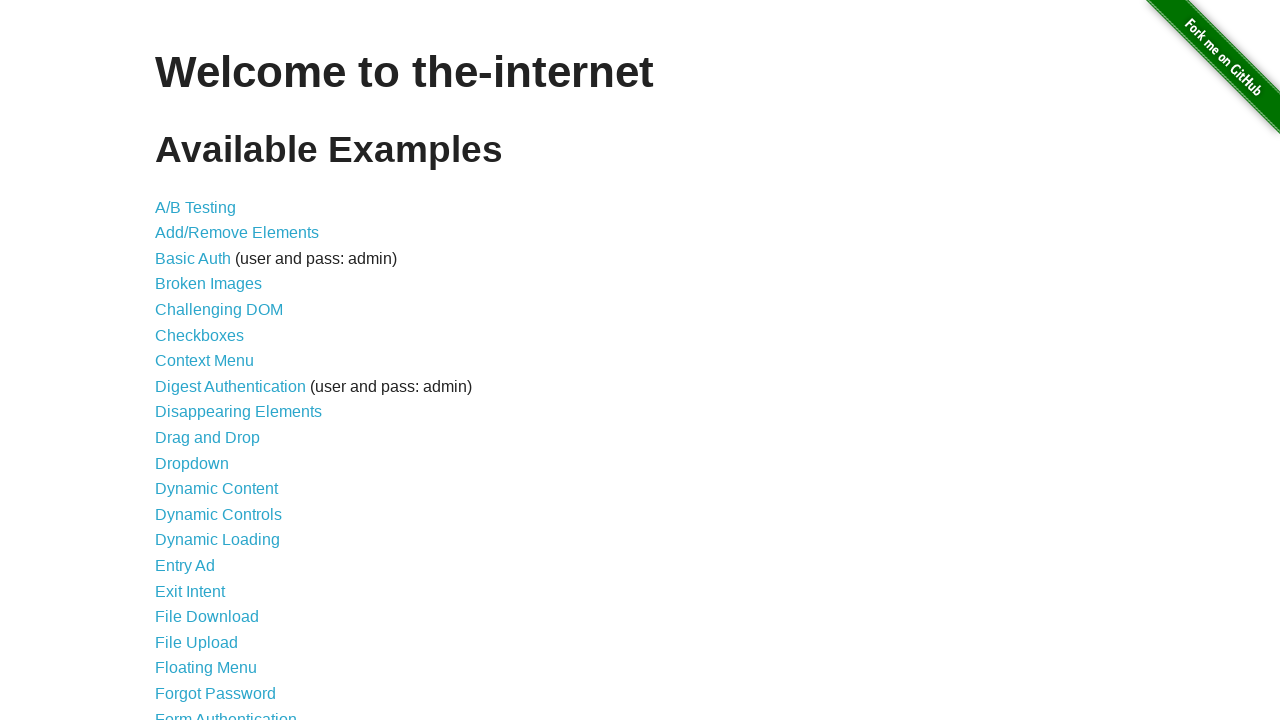

Added jQuery Growl CSS styles to page
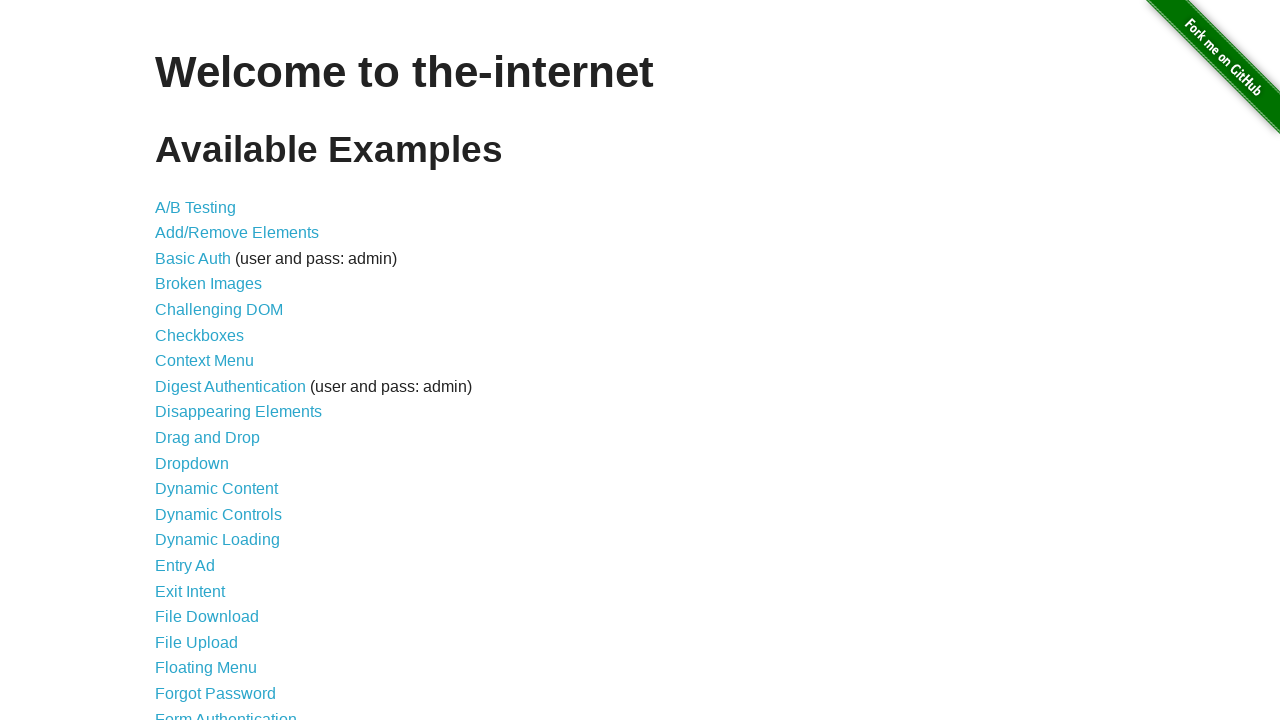

jQuery Growl library loaded and ready
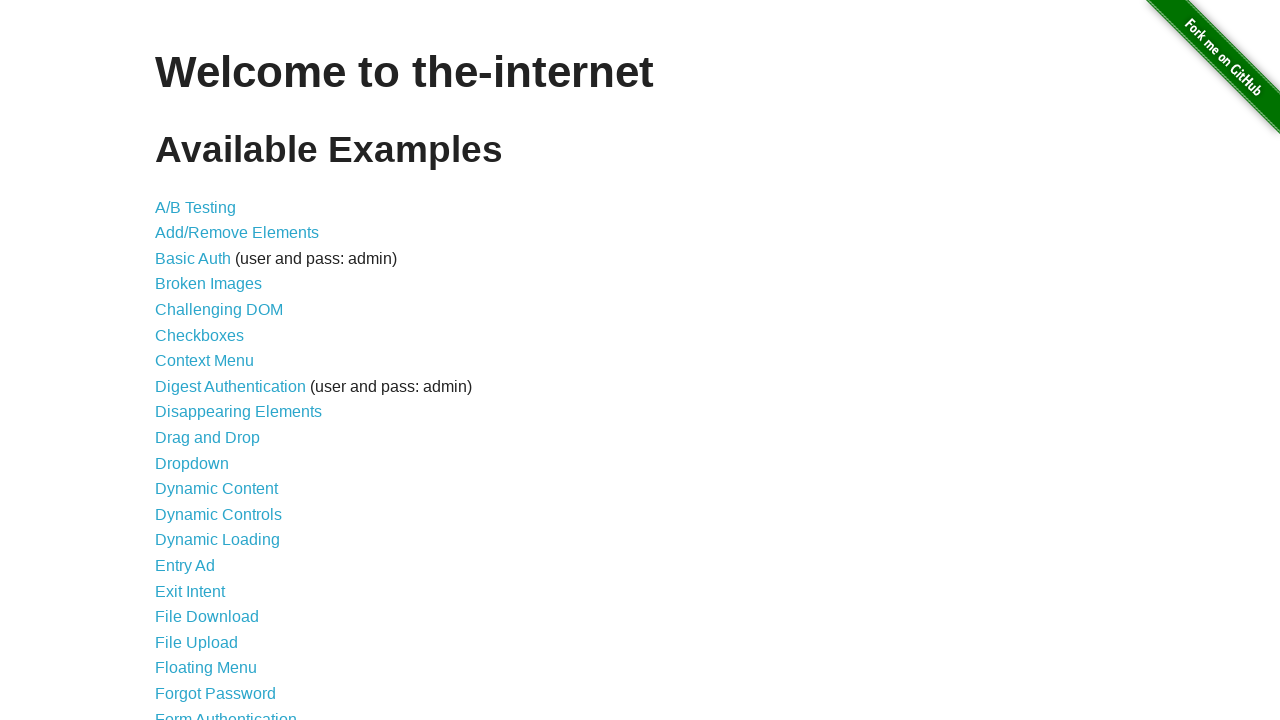

Displayed default GET notification
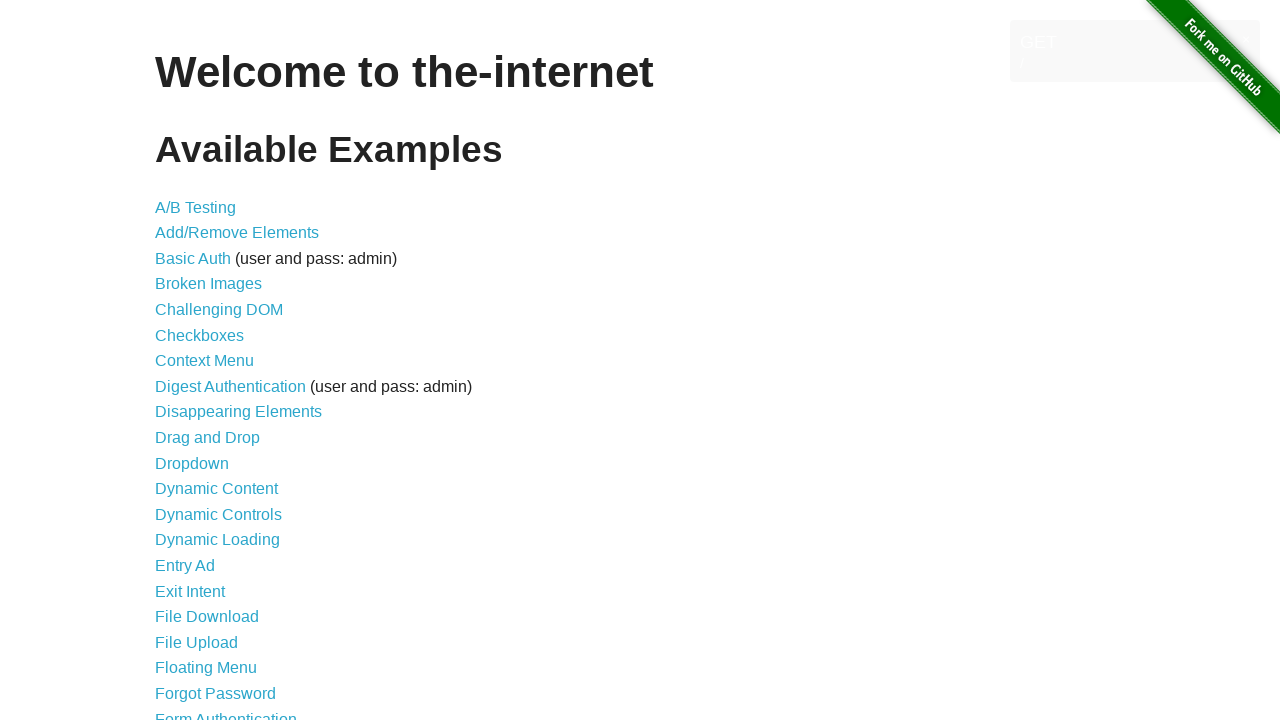

Displayed error notification
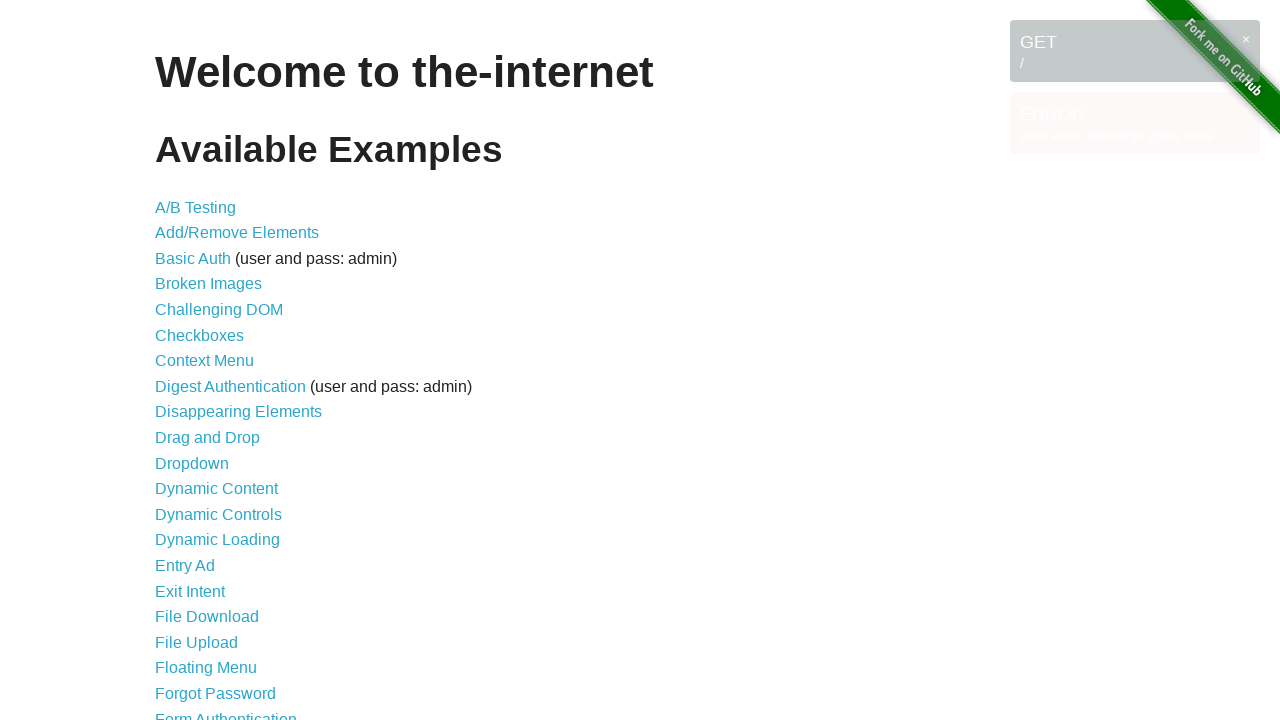

Displayed notice notification
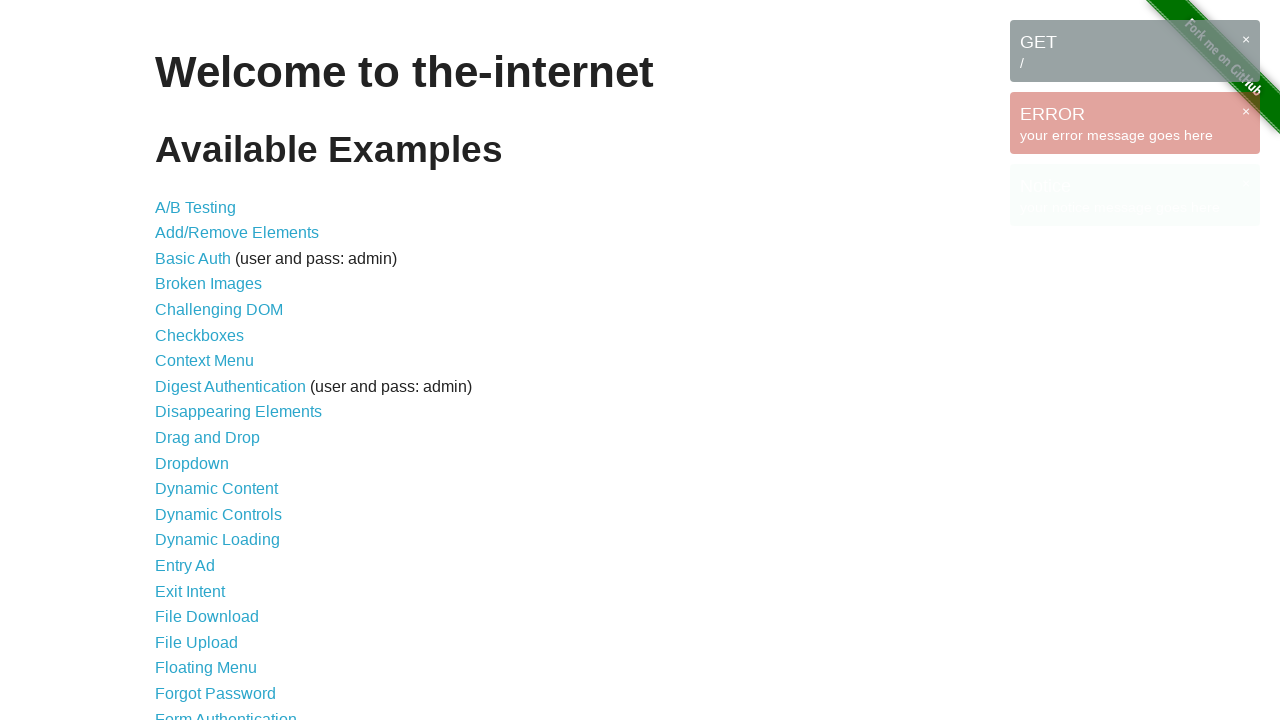

Displayed warning notification
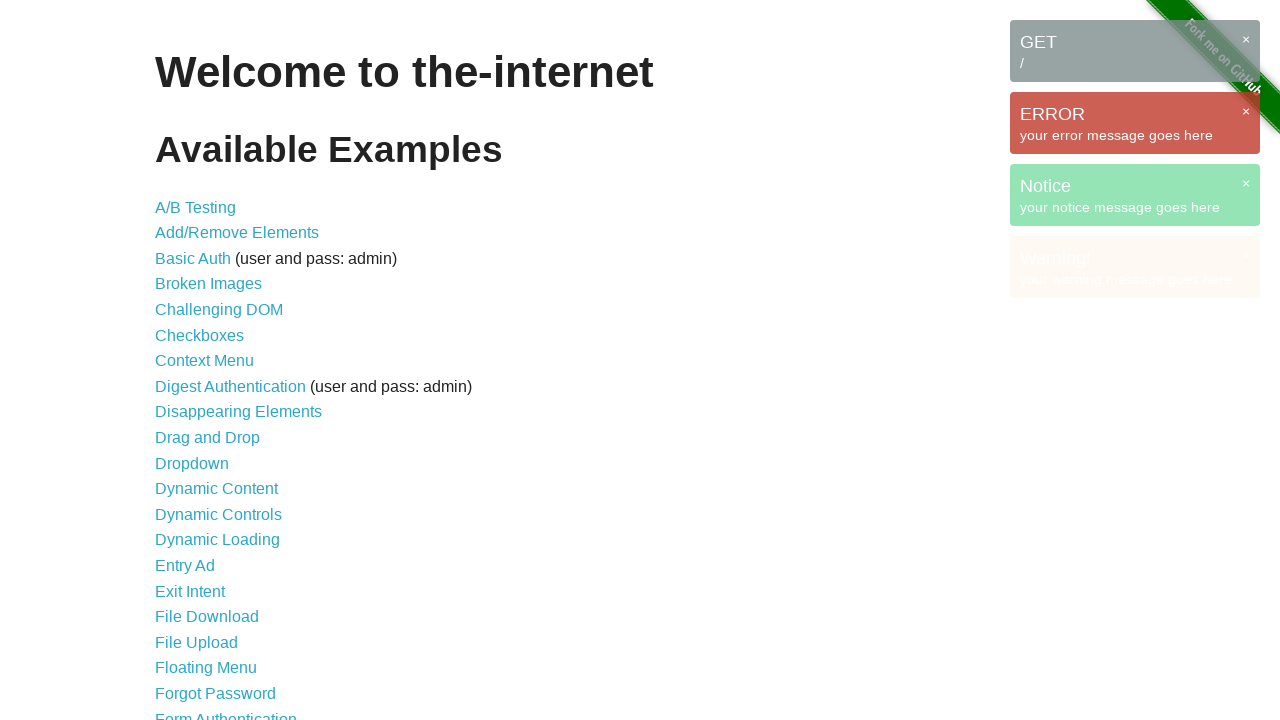

Waited 3 seconds to view all notifications
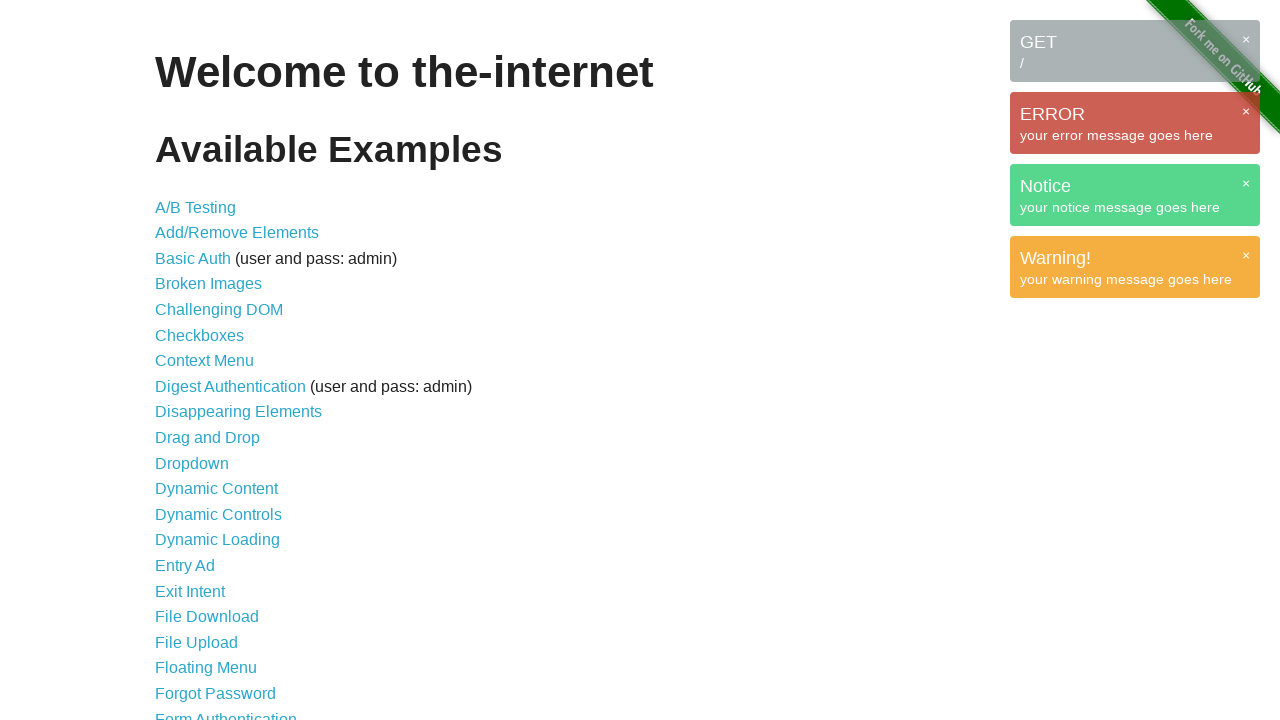

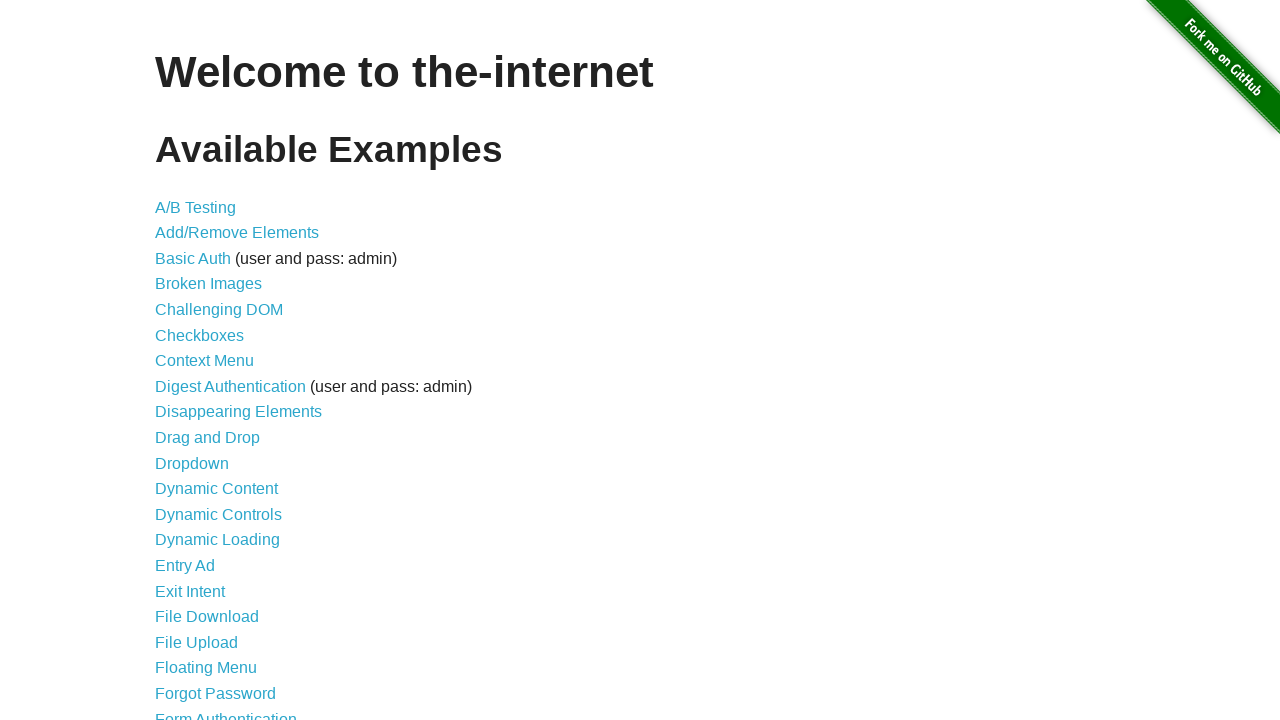